Tests dropdown menu functionality by clicking on a dropdown button and then selecting the Facebook link from the dropdown options

Starting URL: http://omayo.blogspot.com/

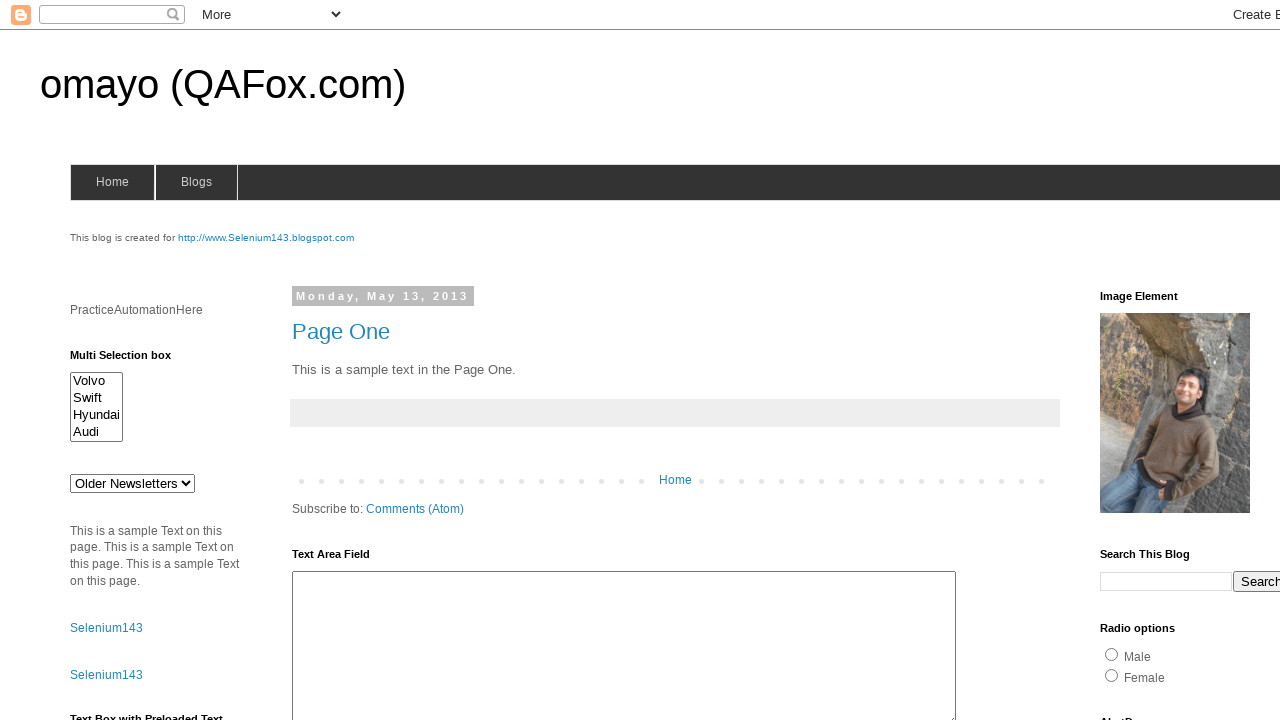

Clicked dropdown button to open menu at (1227, 360) on .dropbtn
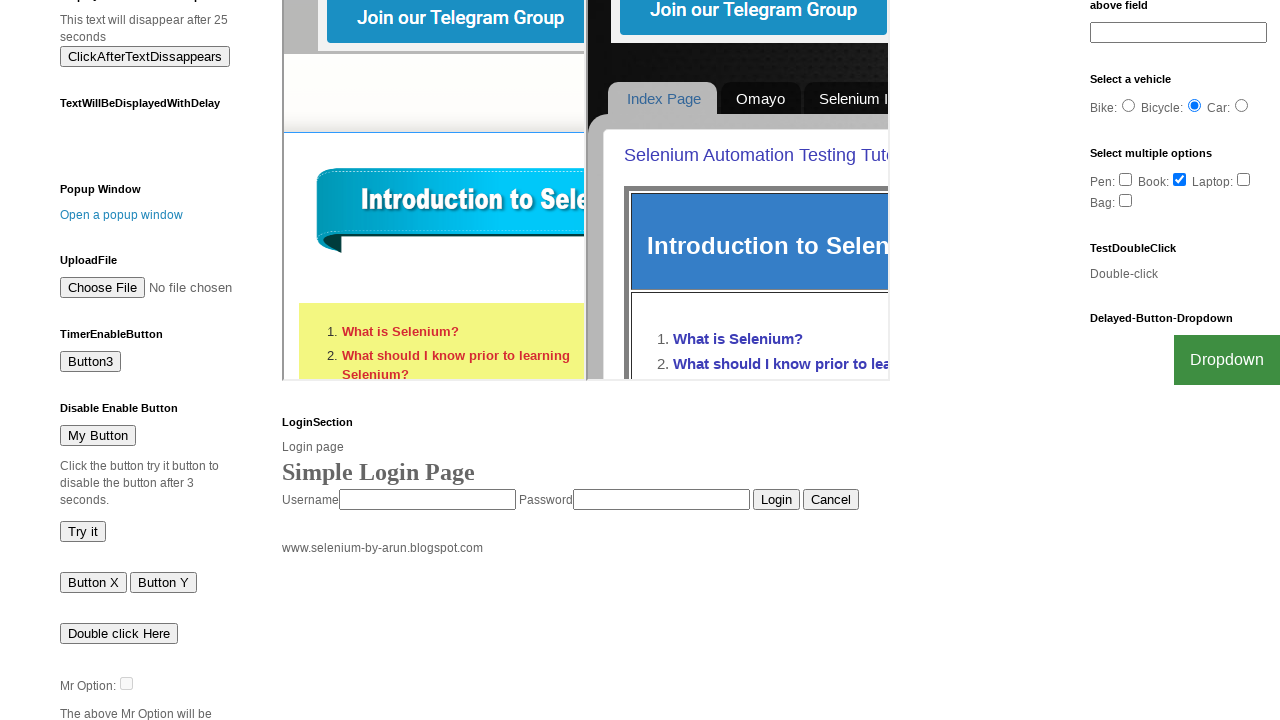

Facebook link became visible in dropdown menu
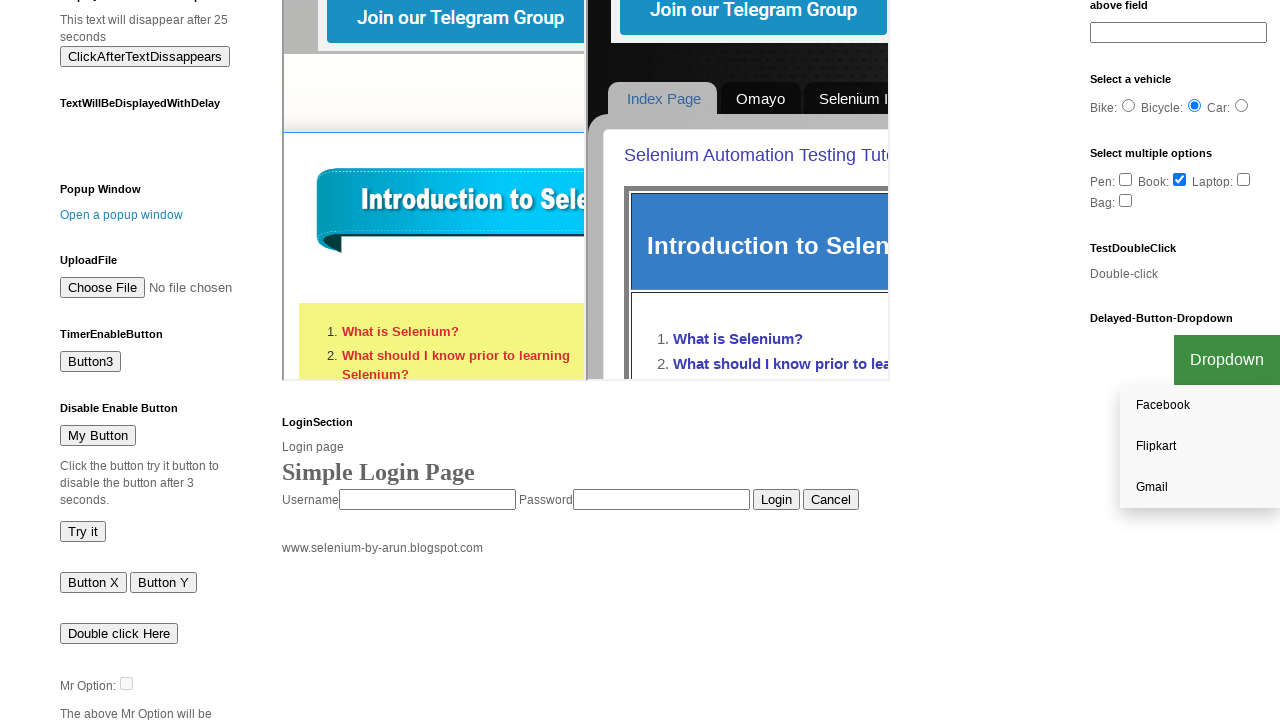

Clicked Facebook link from dropdown options at (1200, 406) on a:text('Facebook')
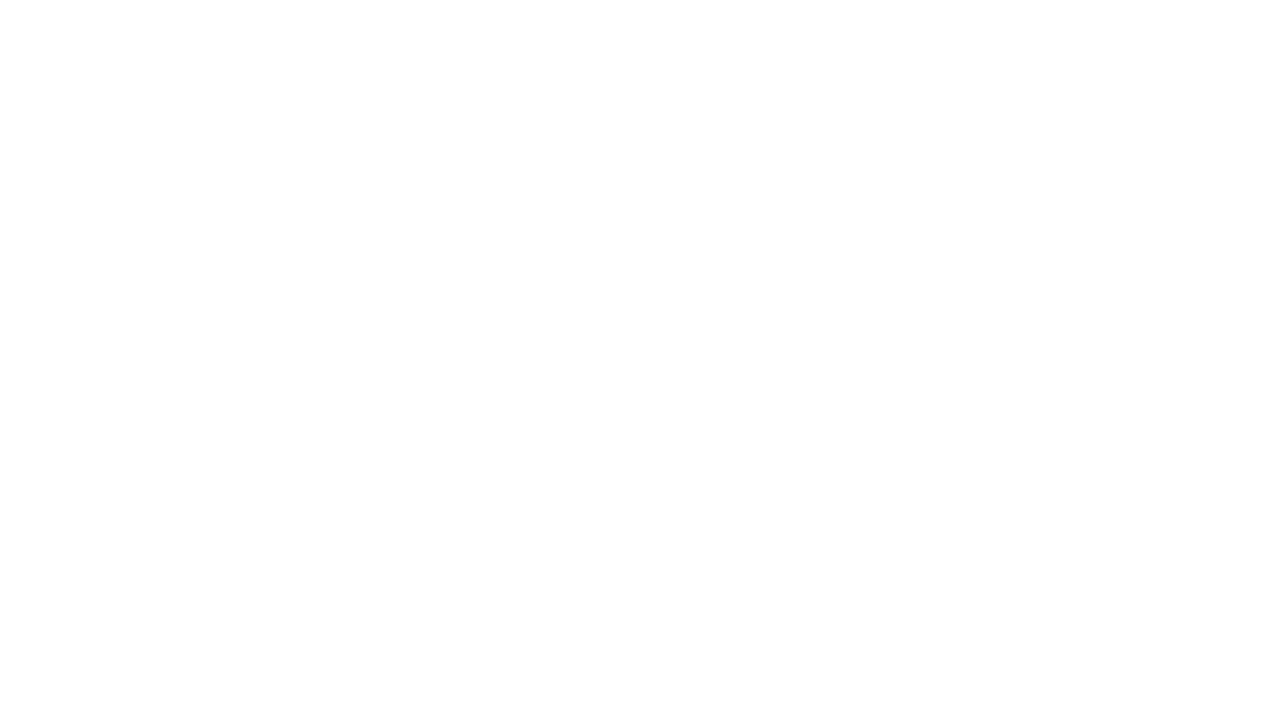

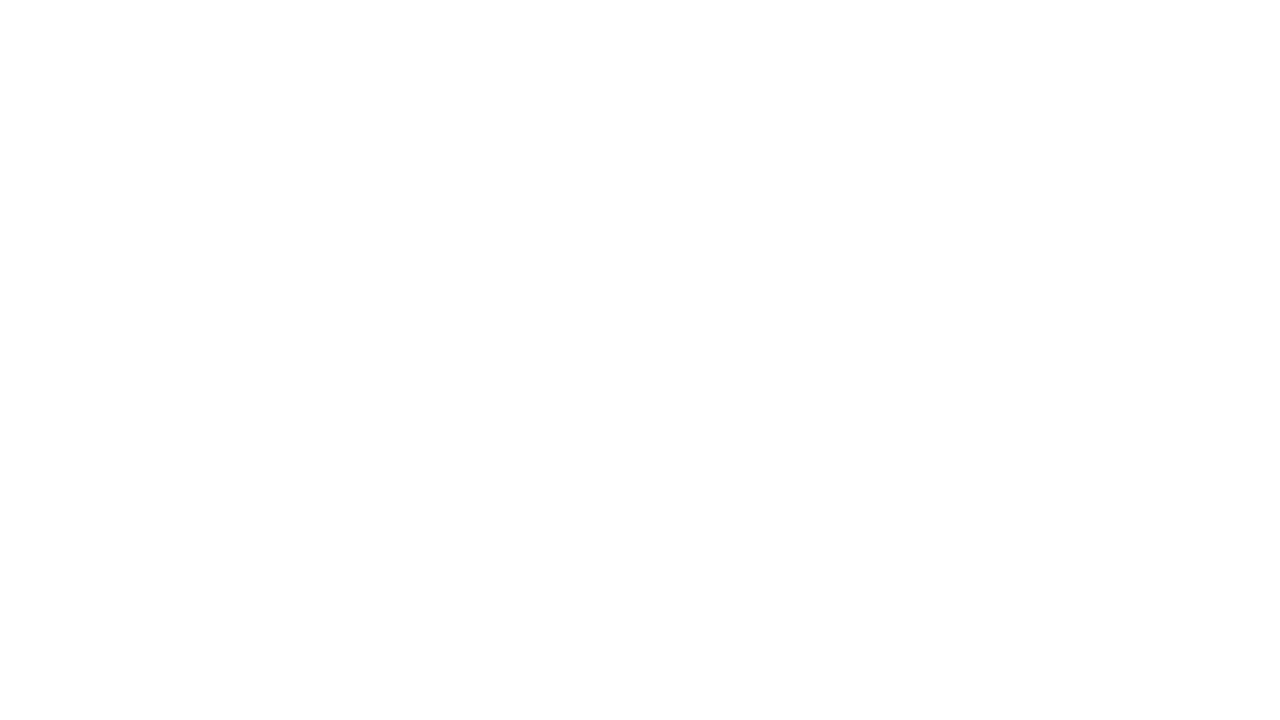